Navigates to Booking.com, handles a promotional popup, enters a destination city, and opens the check-in date calendar

Starting URL: https://www.booking.com

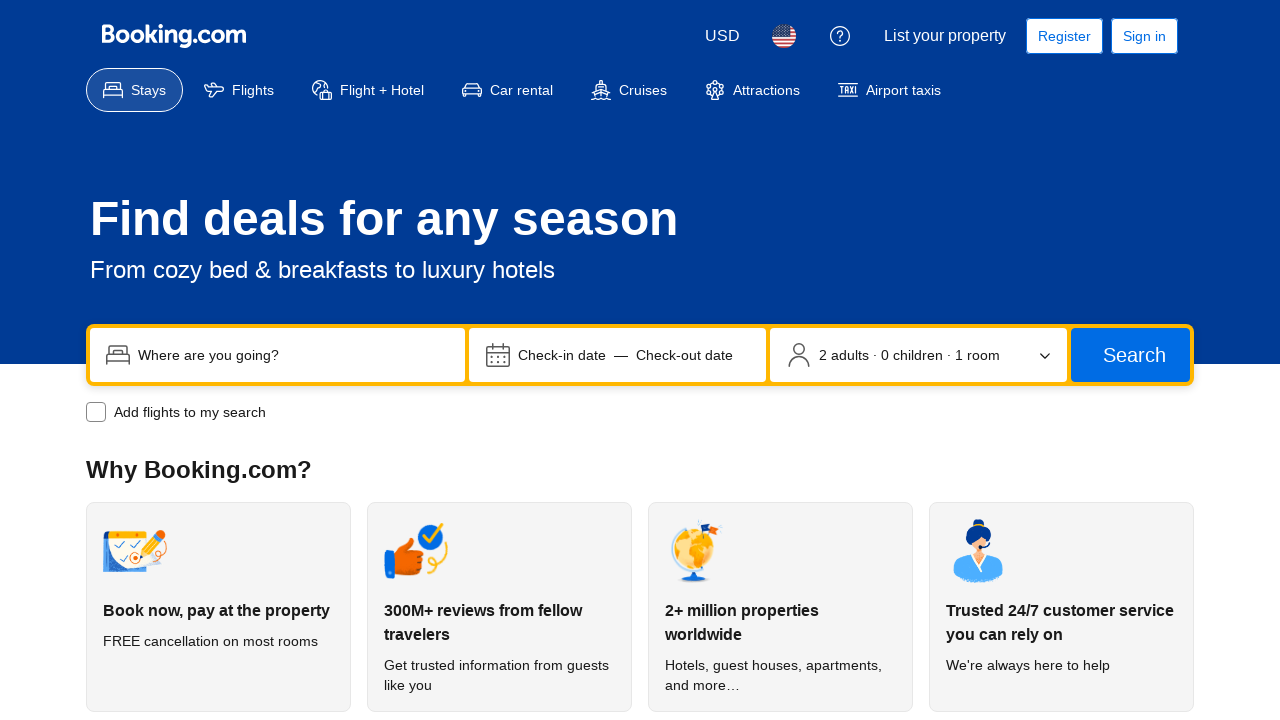

Entered 'Columbia' as destination city on input[name='ss']
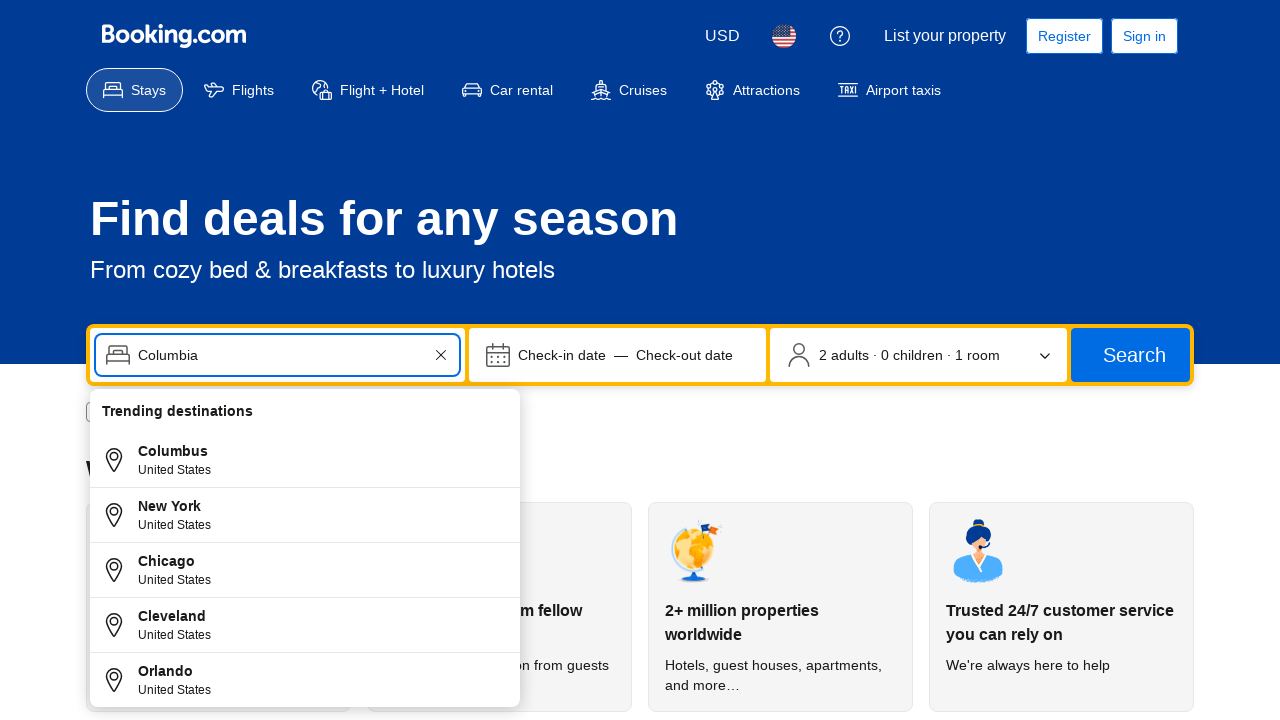

Clicked check-in date field to open calendar at (562, 355) on [data-testid='date-display-field-start']
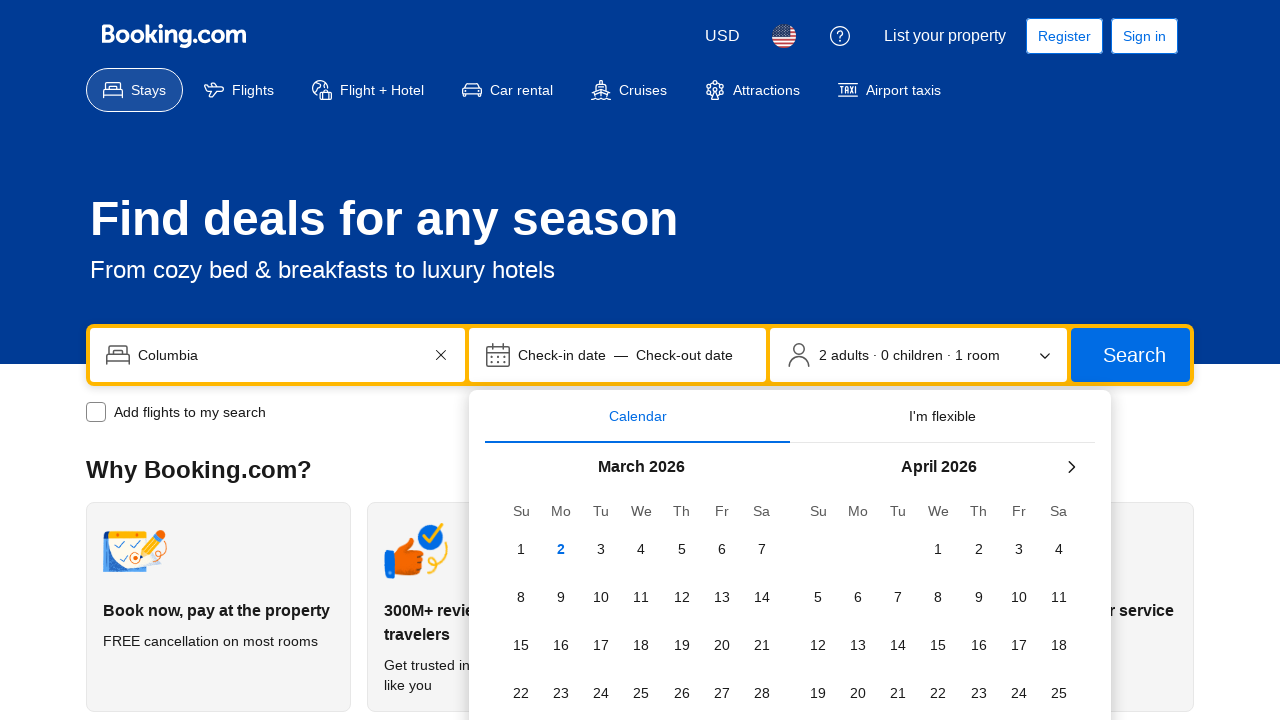

Check-in date calendar opened successfully
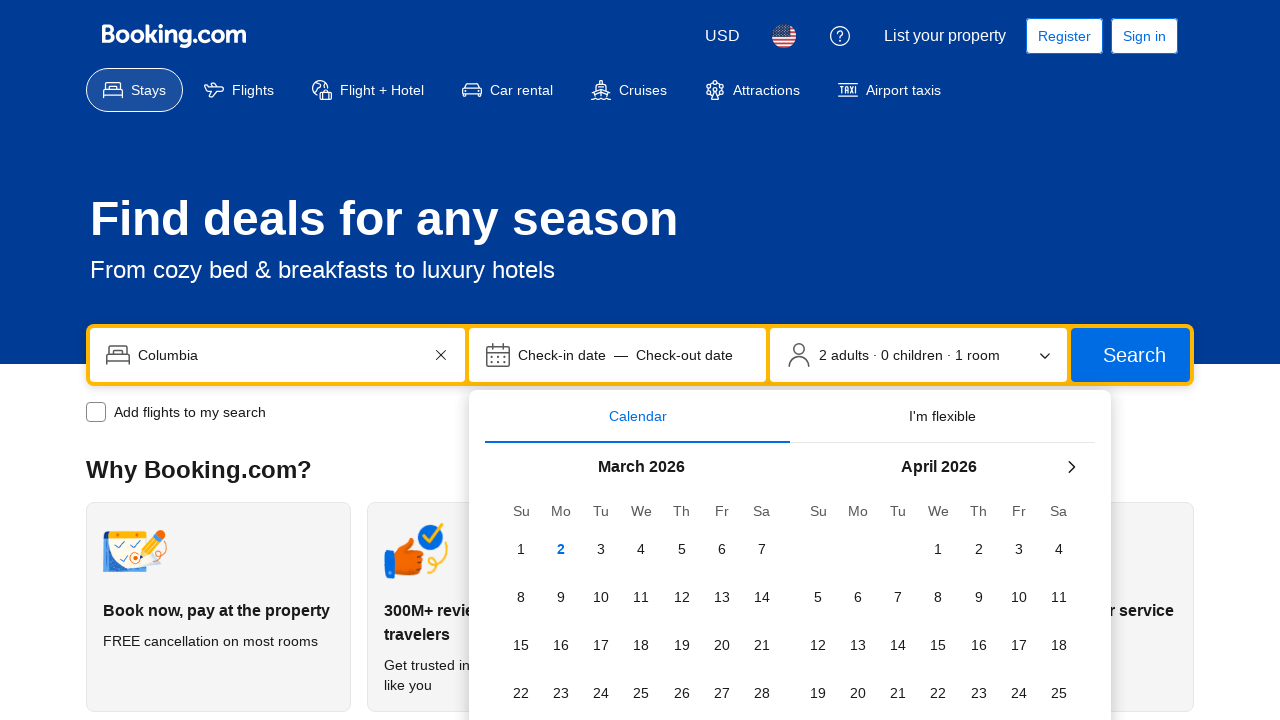

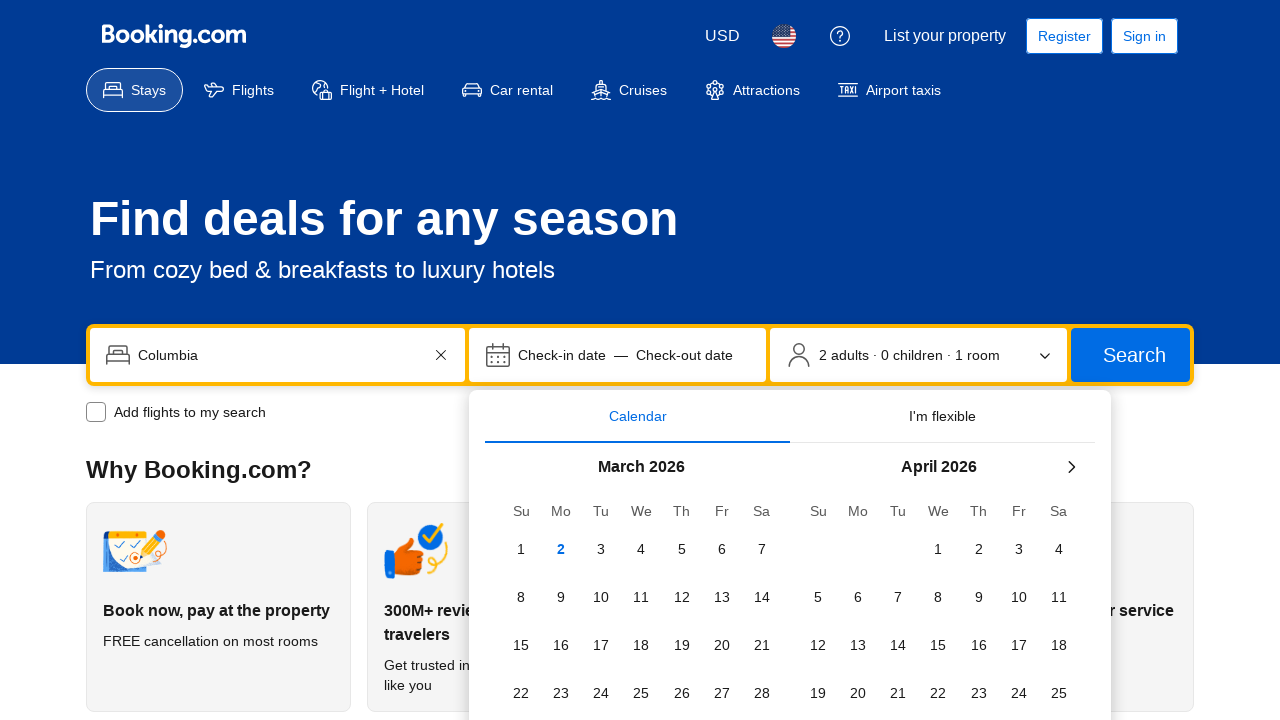